Tests filling out a practice form on demoqa.com with personal information including name, email, gender, phone, date of birth, subjects, hobbies, address, and state/city selection, then verifies the submitted data in a confirmation modal.

Starting URL: https://demoqa.com/automation-practice-form

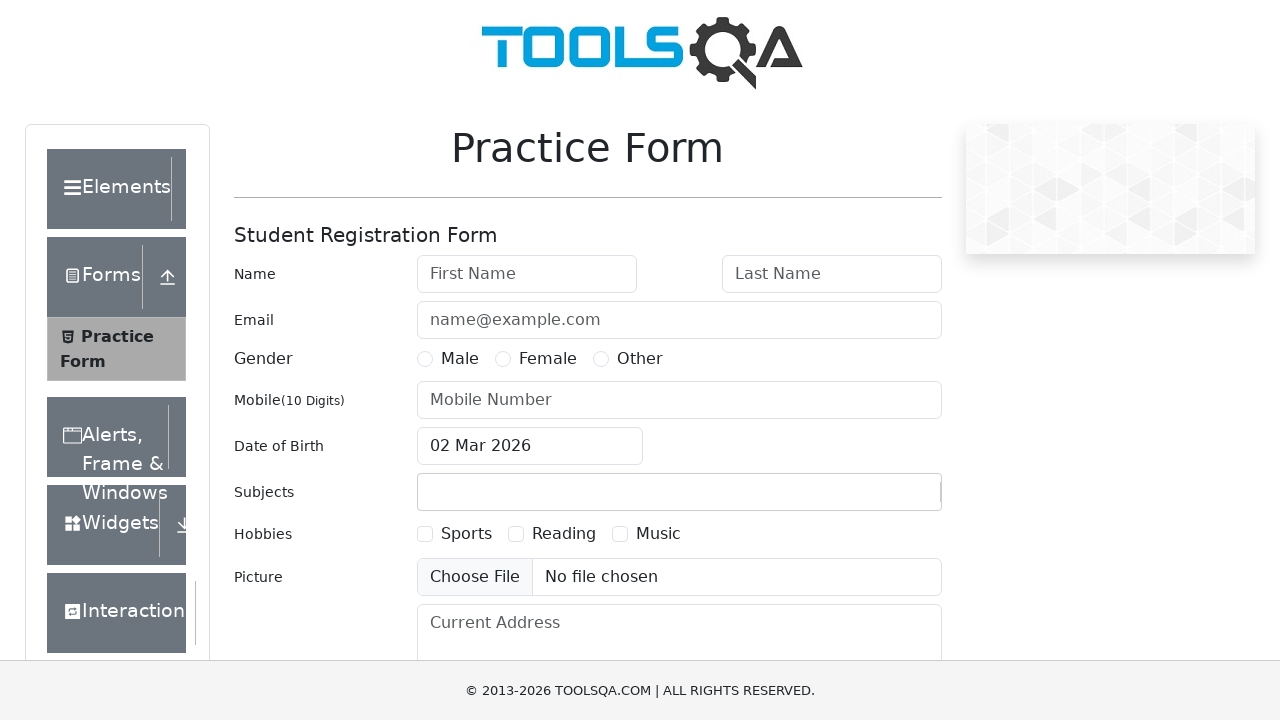

Filled first name with 'Angelika' on #firstName
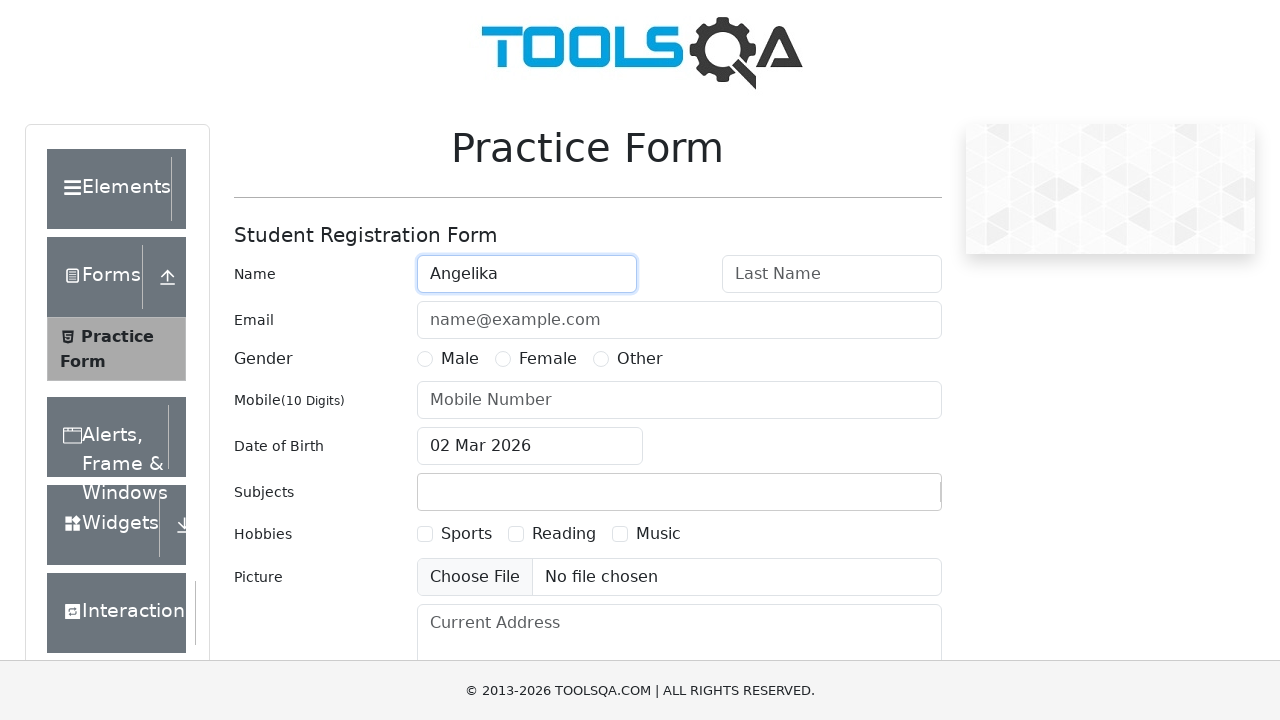

Filled last name with 'Volf' on #lastName
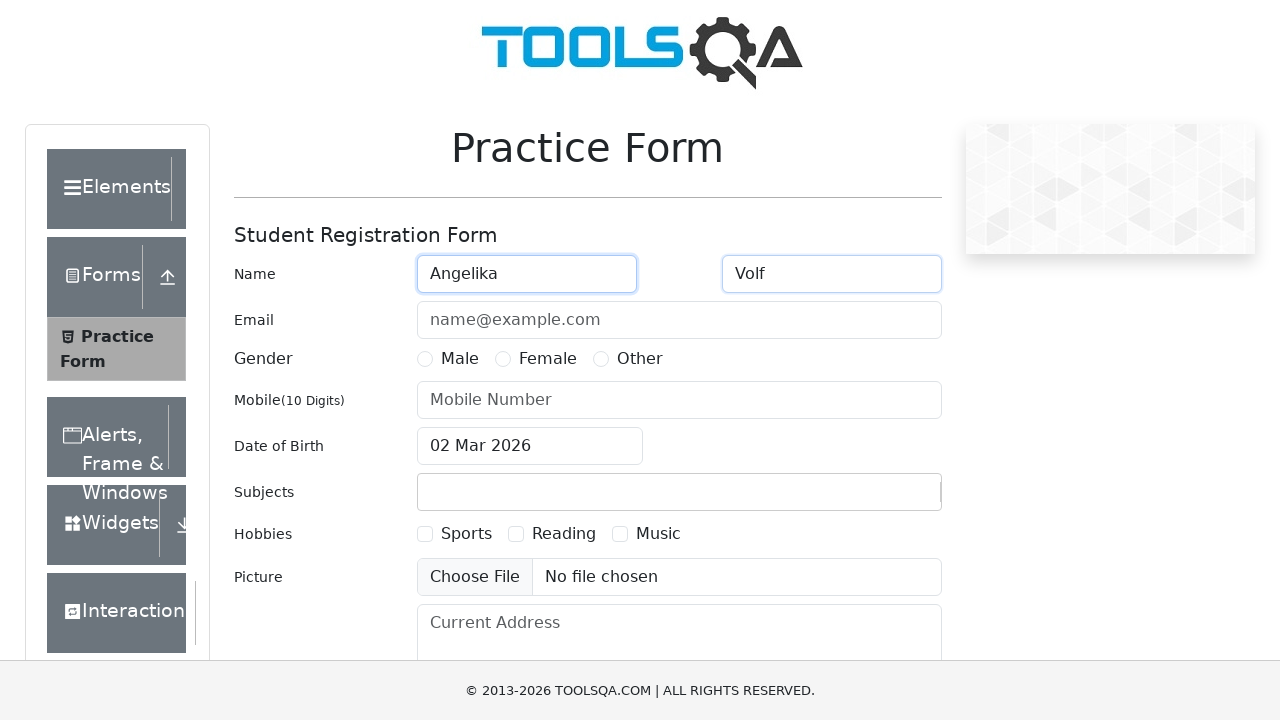

Filled email with 'anjela_karlova@mail.ru' on #userEmail
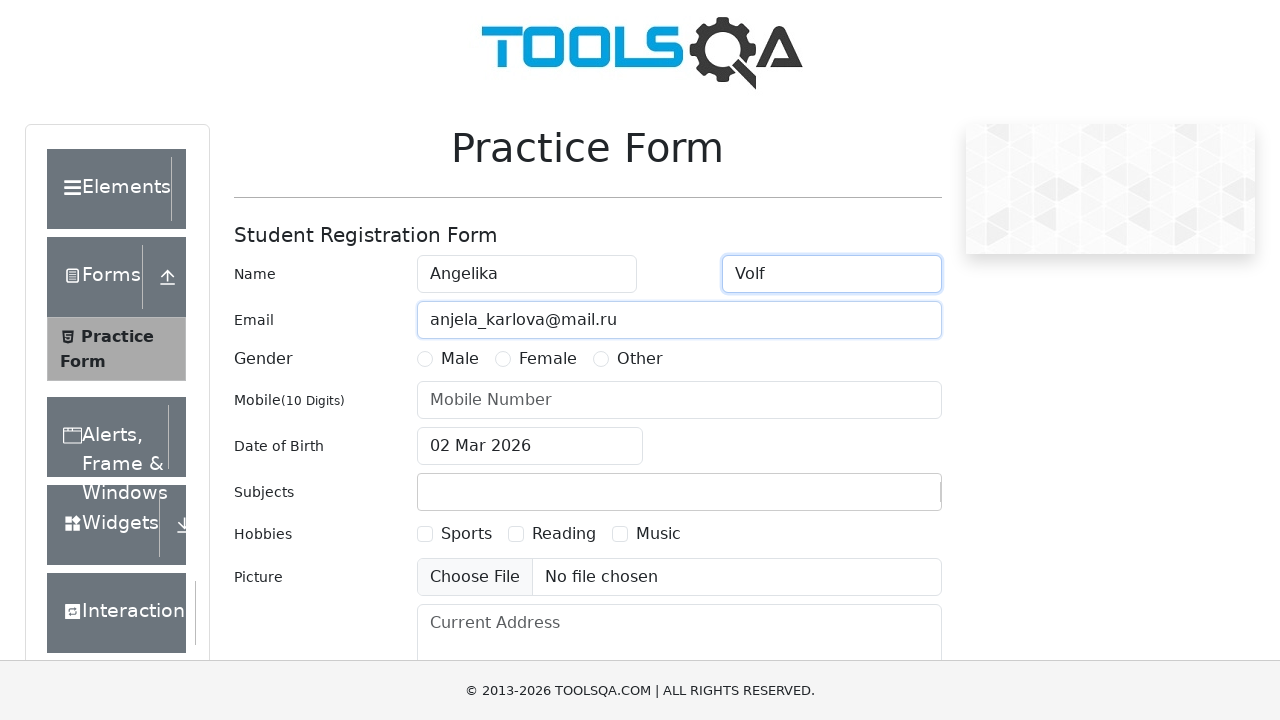

Selected Female gender at (548, 359) on label:text('Female')
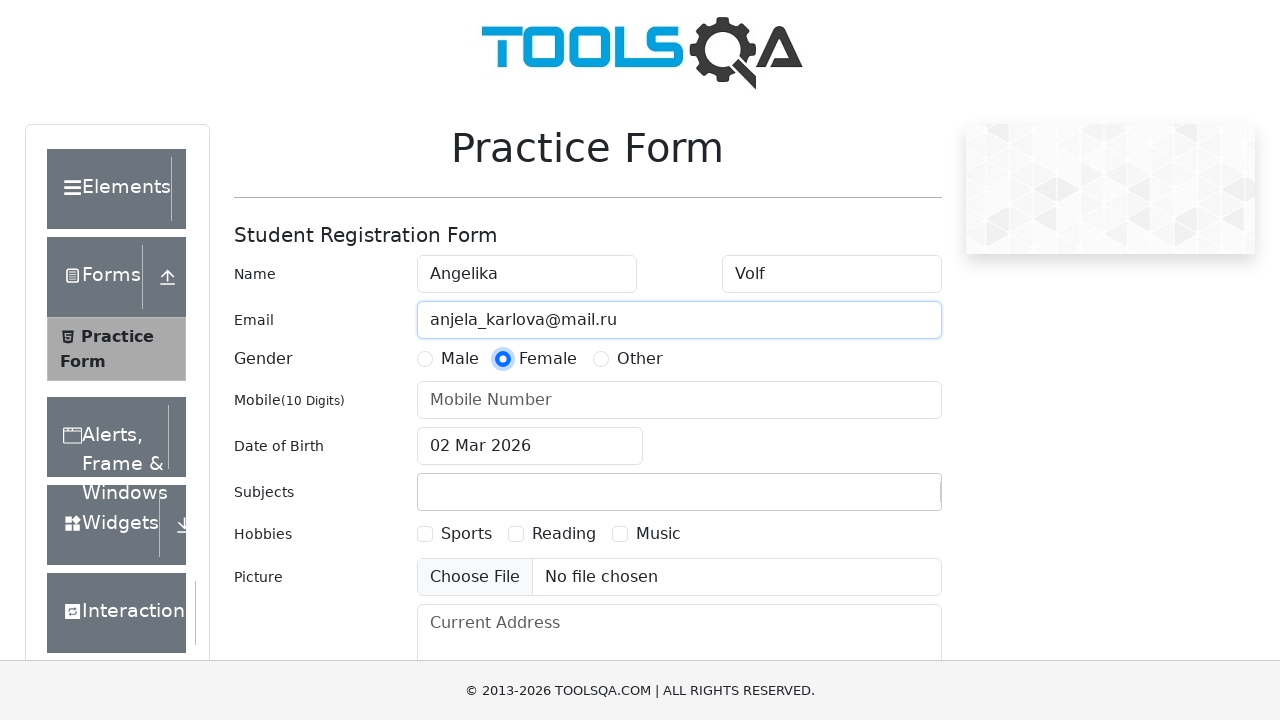

Filled mobile number with '9930160544' on #userNumber
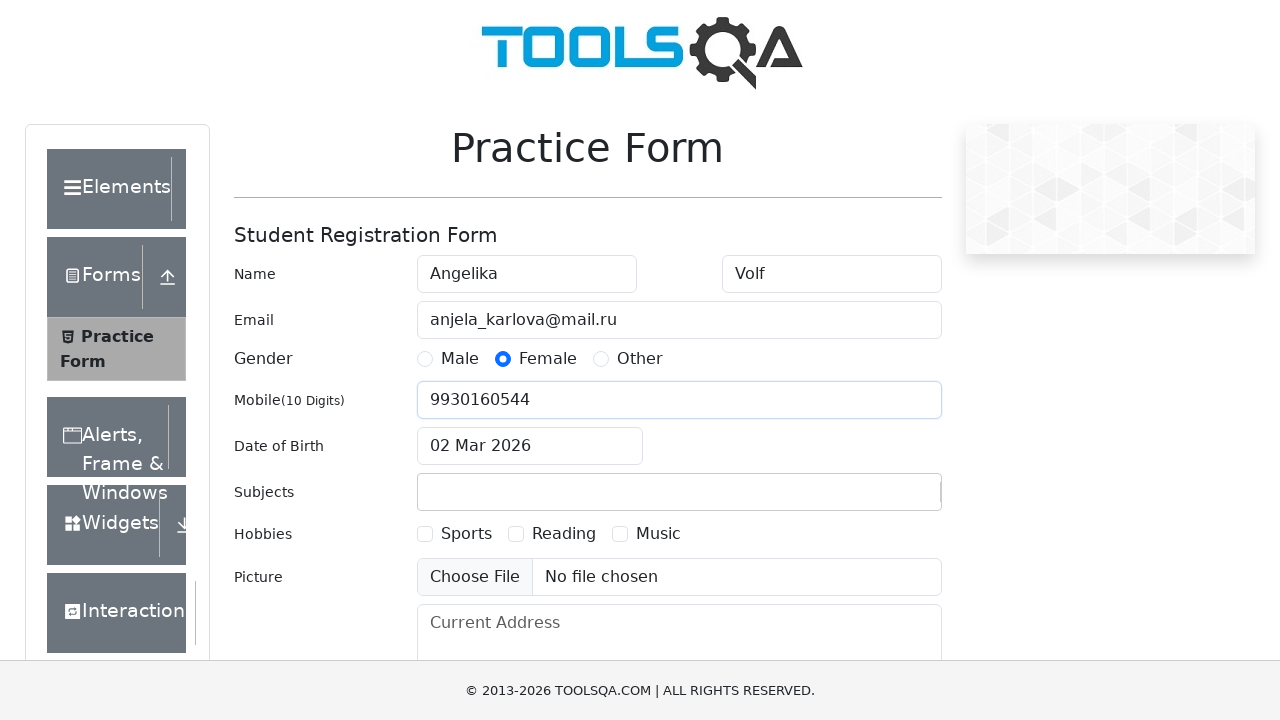

Opened date of birth picker at (530, 446) on #dateOfBirthInput
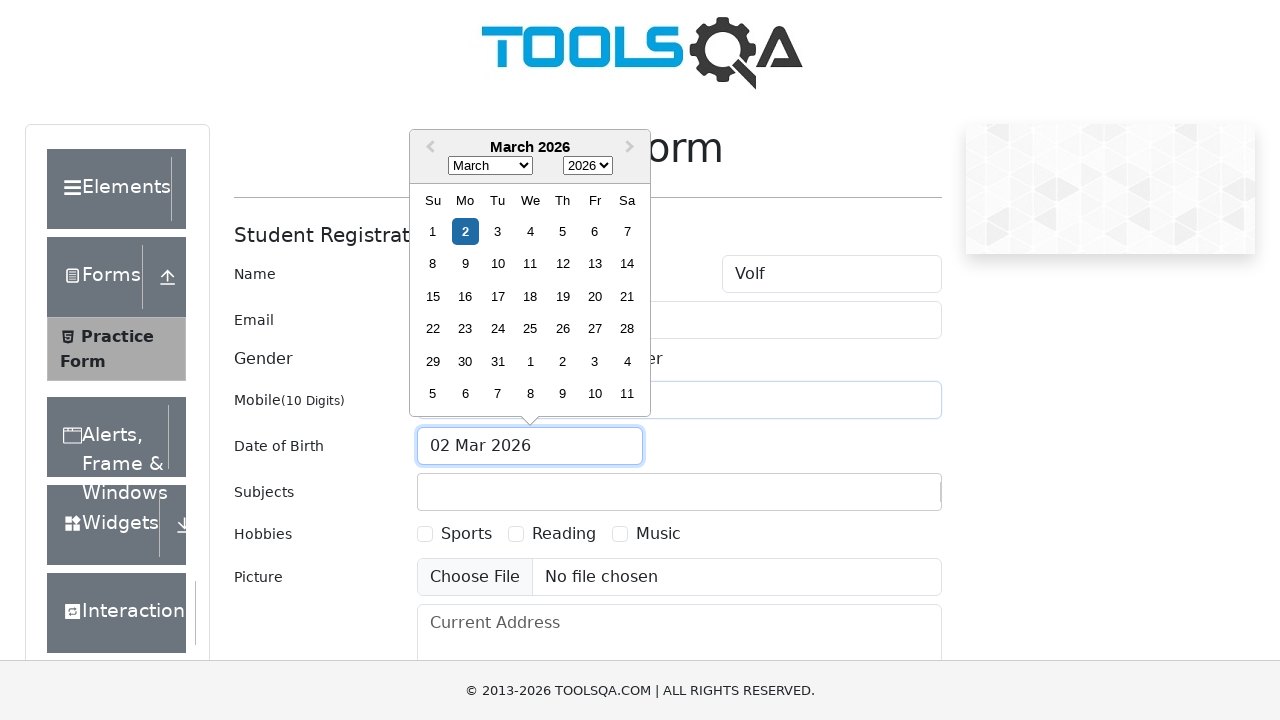

Selected month (October/index 10) in date picker on .react-datepicker__month-select
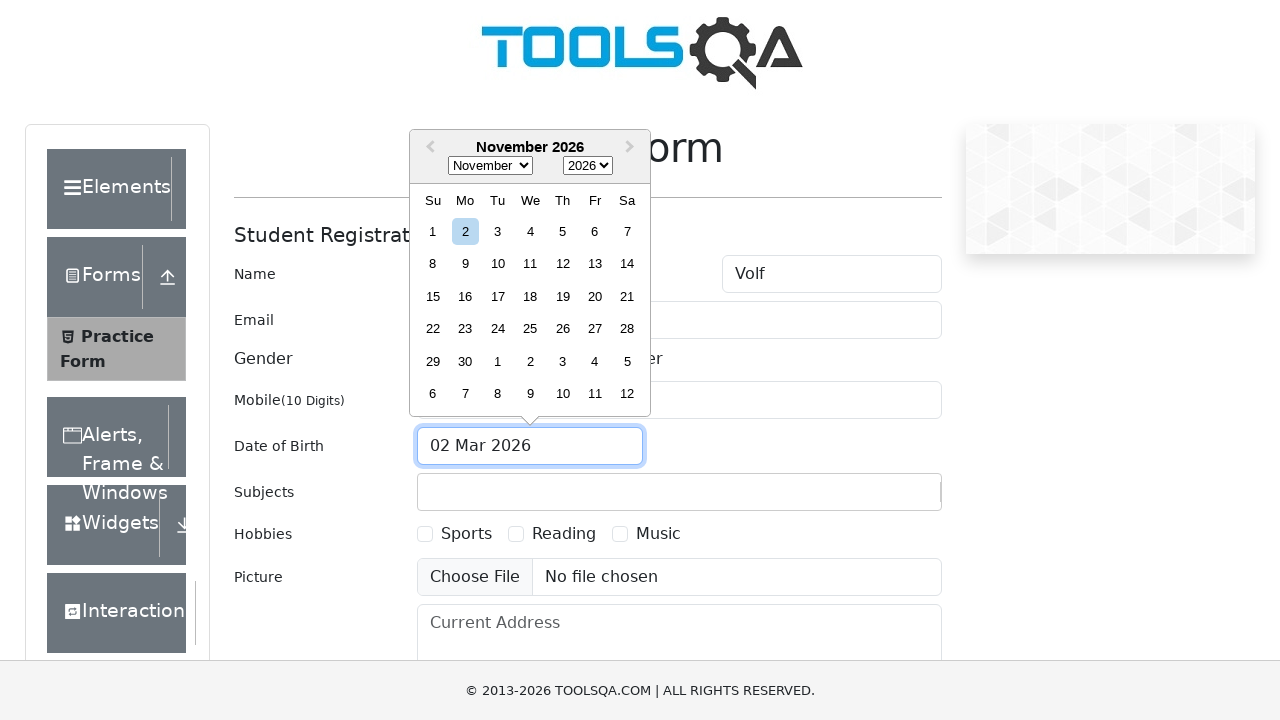

Selected year 1989 in date picker on .react-datepicker__year-select
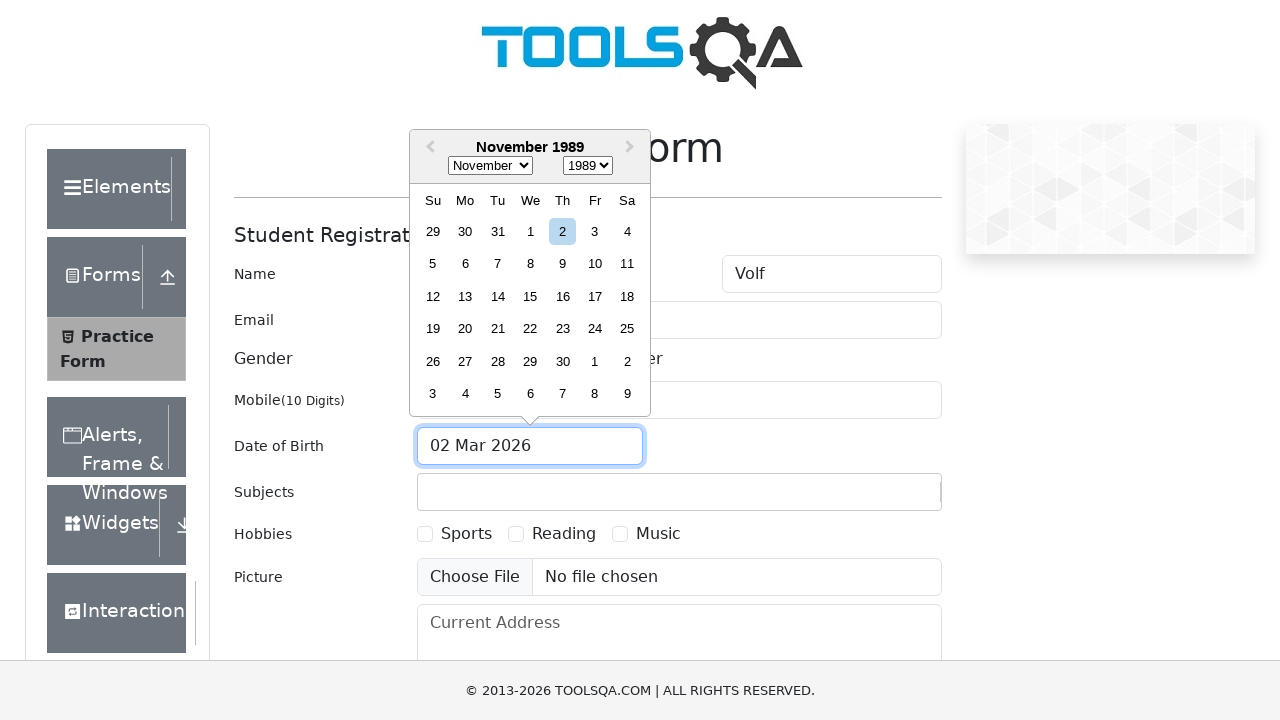

Selected day 7 in date picker at (498, 264) on .react-datepicker__day--007:not(.react-datepicker__day--outside-month)
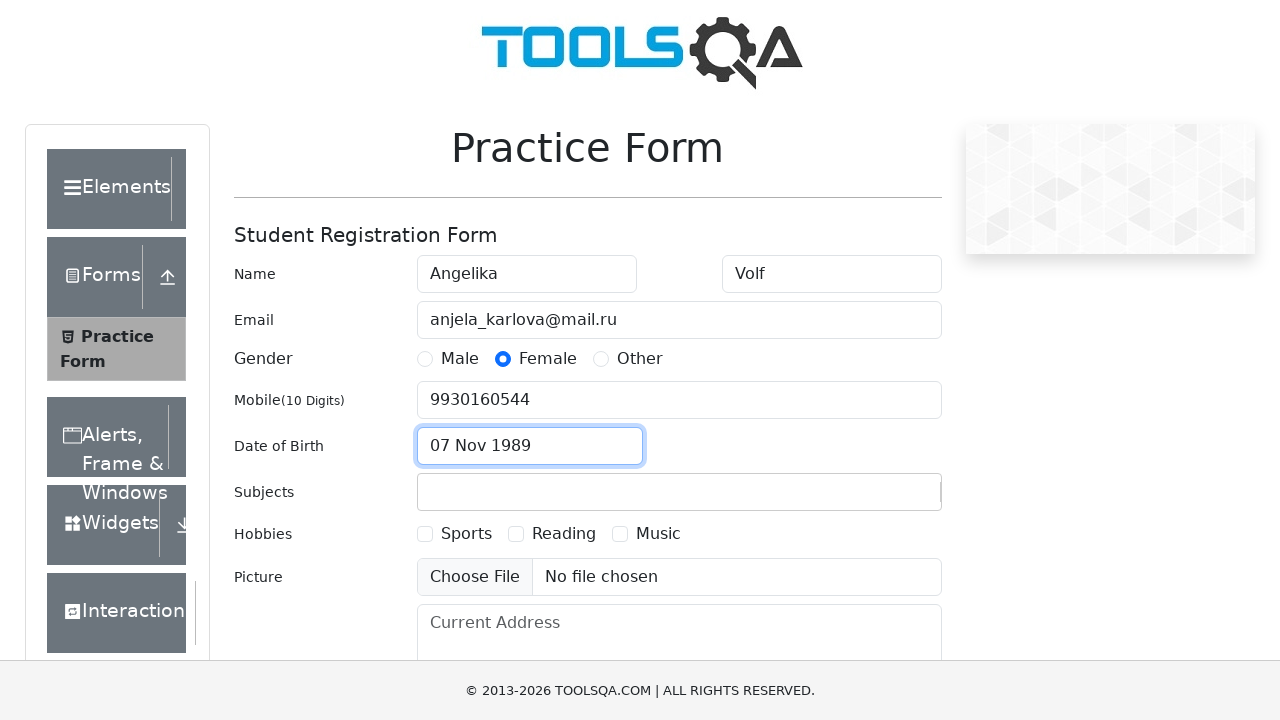

Filled subjects field with 'mat' to trigger autocomplete on #subjectsInput
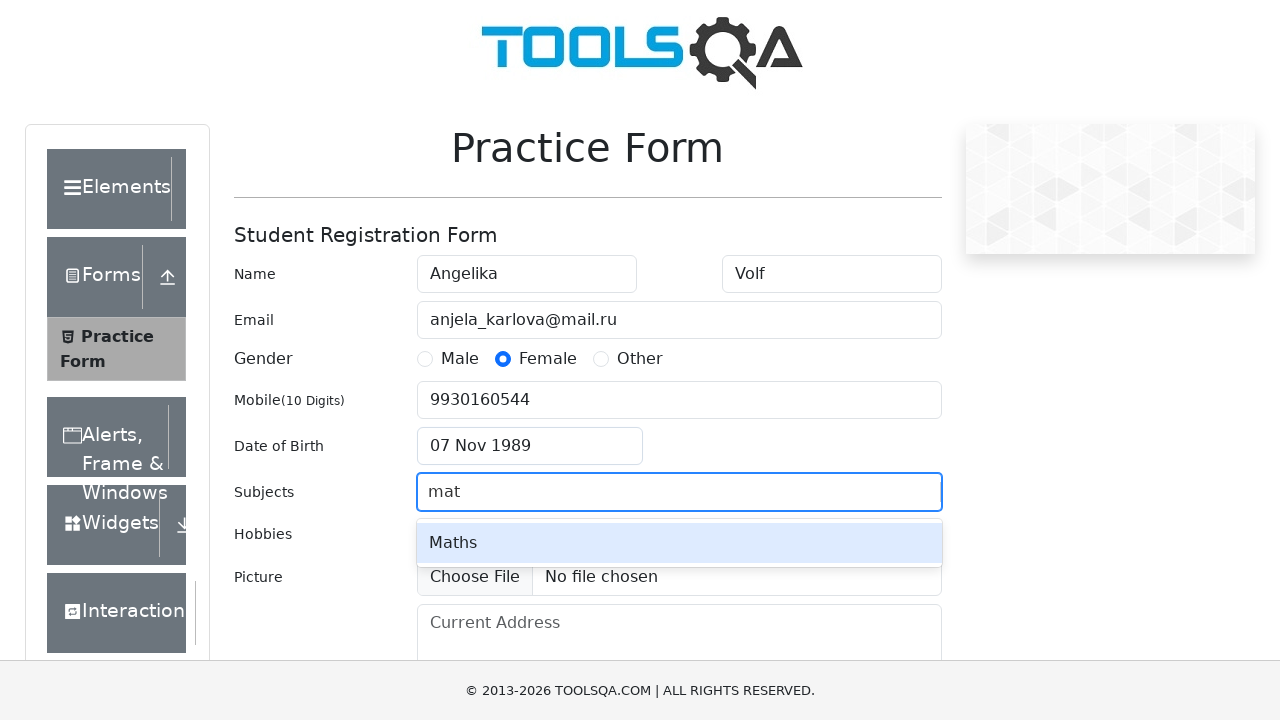

Waited for 'Maths' option to appear in autocomplete
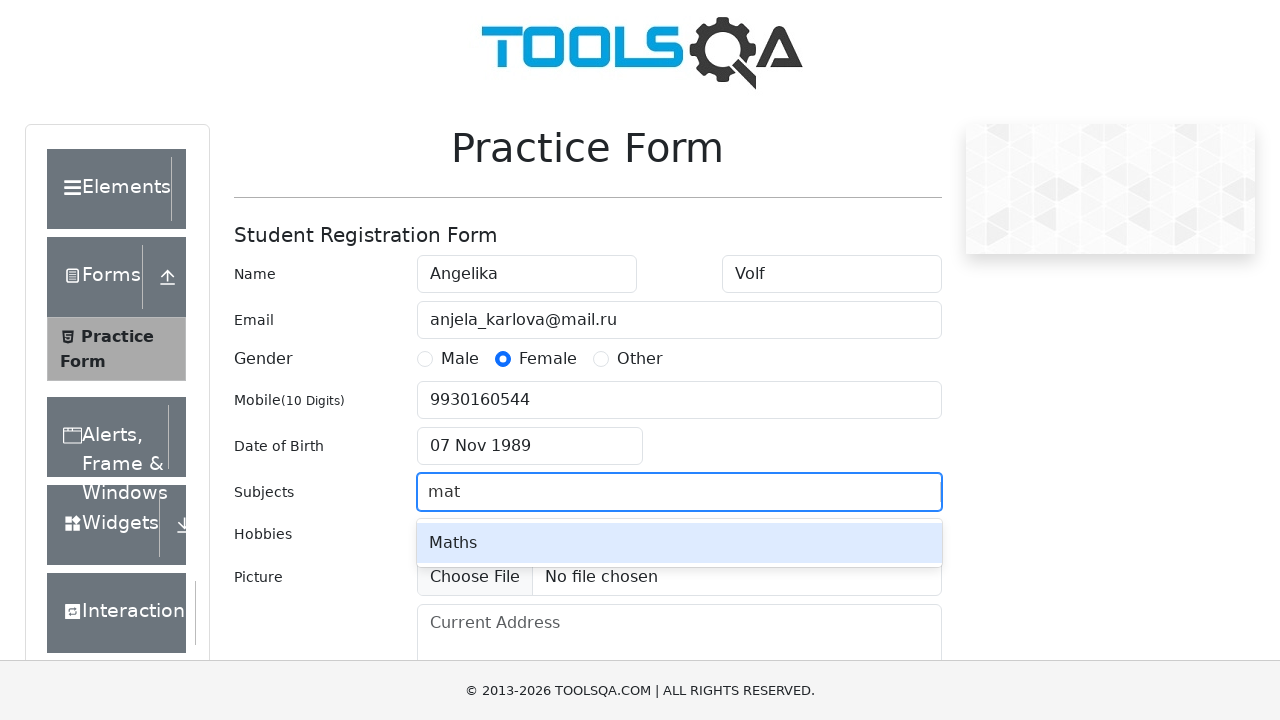

Selected 'Maths' from autocomplete options at (679, 543) on div.subjects-auto-complete__option:text('Maths')
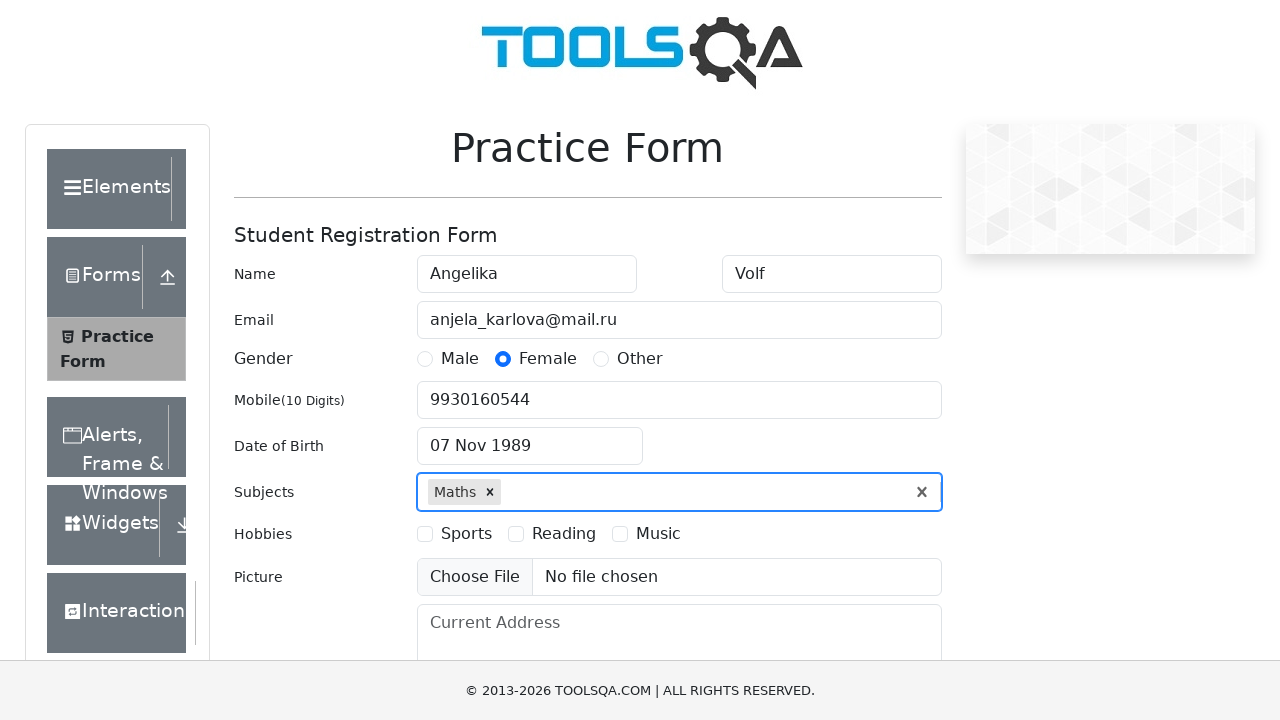

Selected 'Sports' hobby at (466, 534) on label:text('Sports')
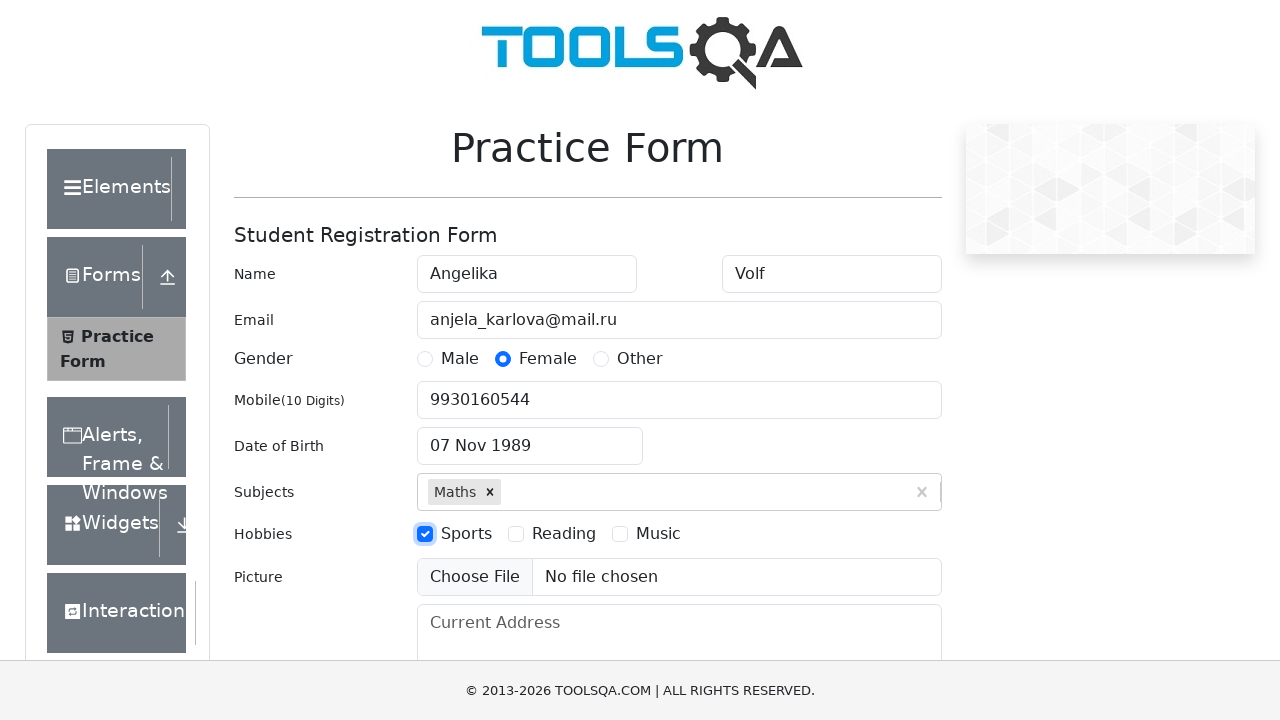

Selected 'Reading' hobby at (564, 534) on label:text('Reading')
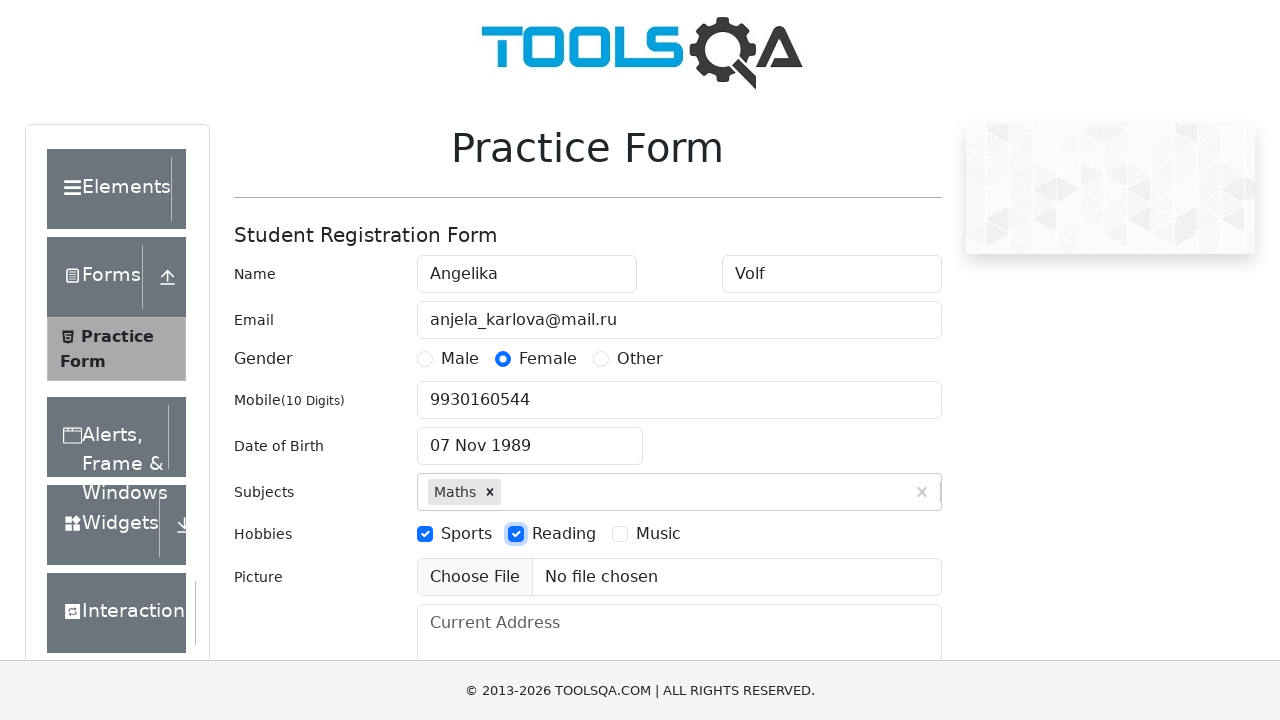

Filled current address with 'street Academic House 27 apartment 32' on #currentAddress
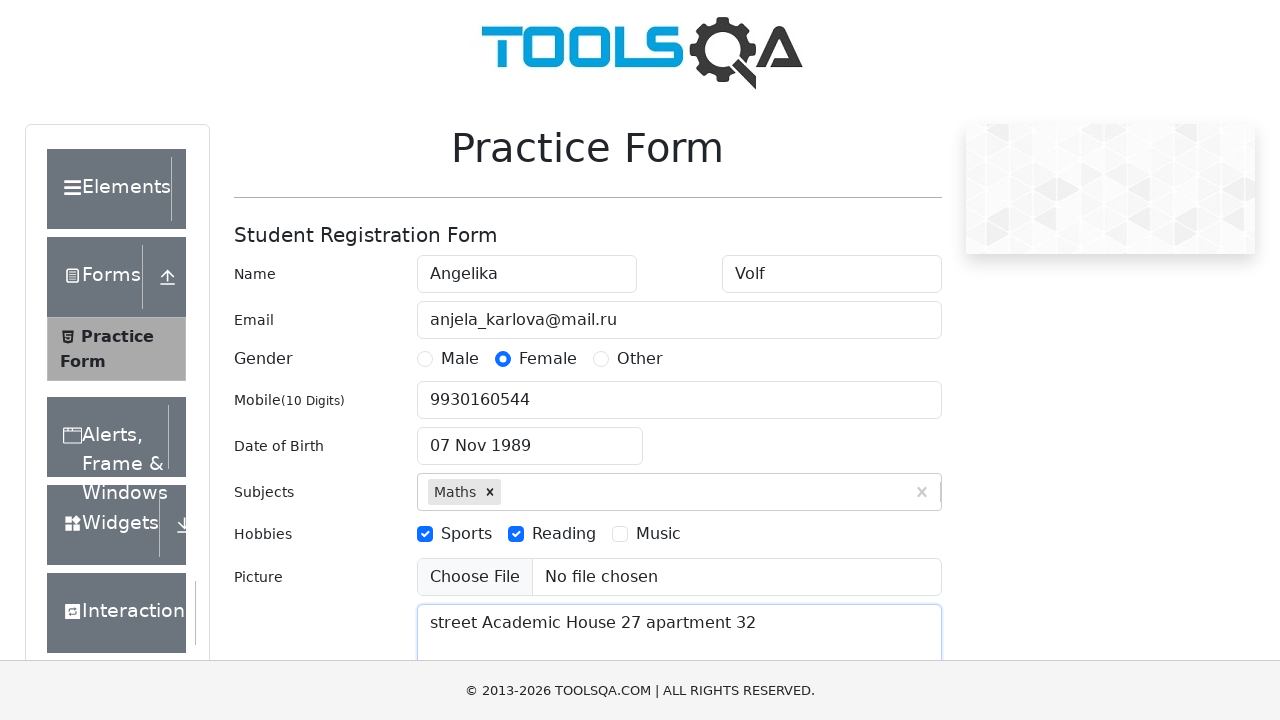

Opened state dropdown at (527, 437) on #state
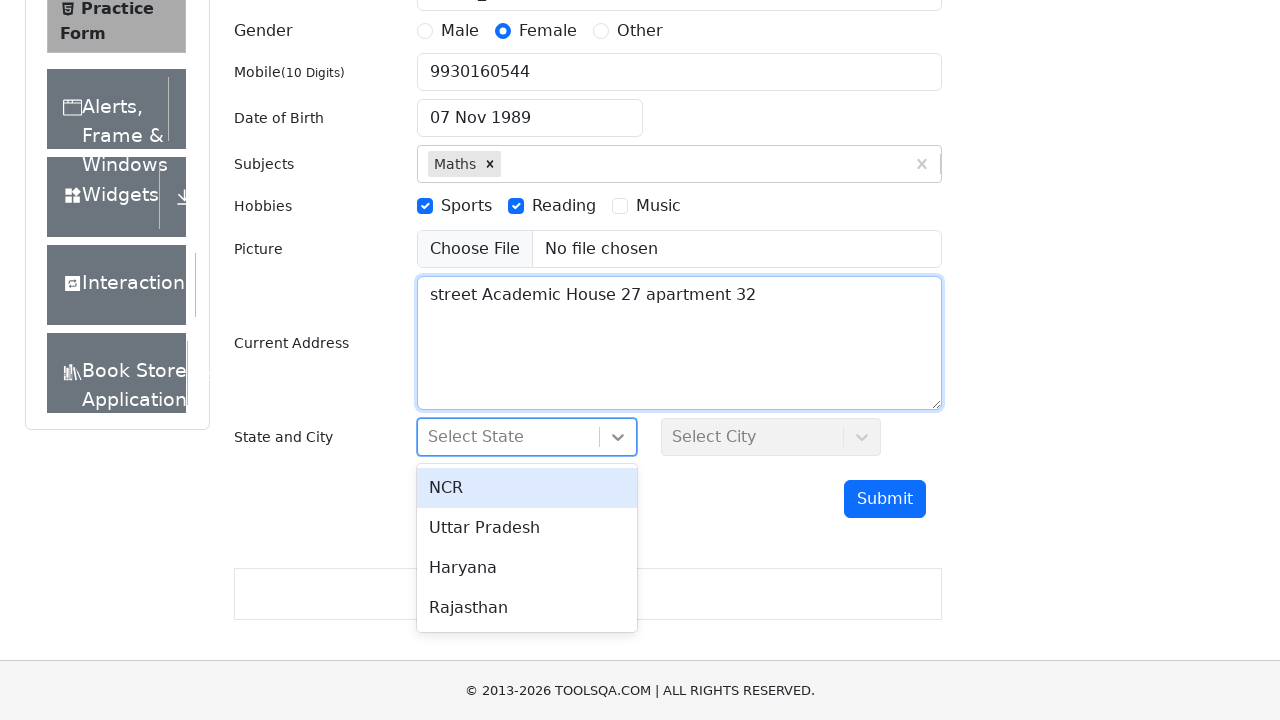

Selected state 'NCR' at (527, 488) on div:text('NCR')
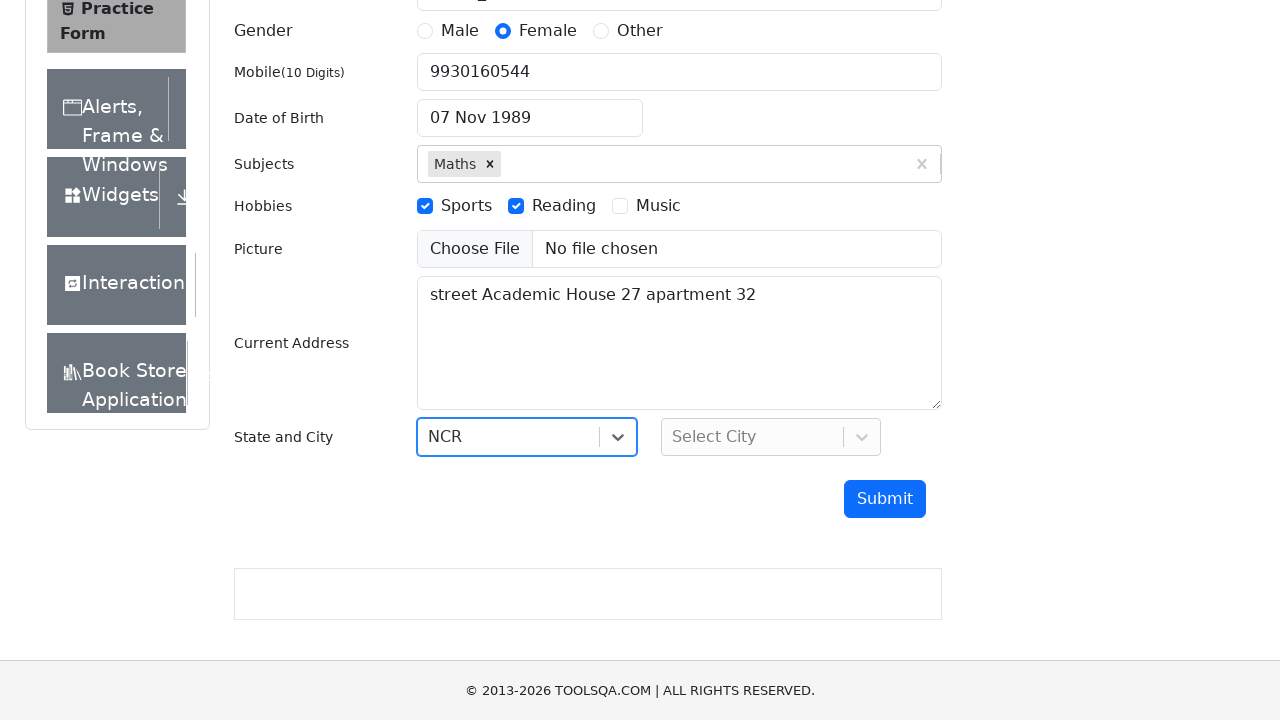

Opened city dropdown at (771, 437) on #city
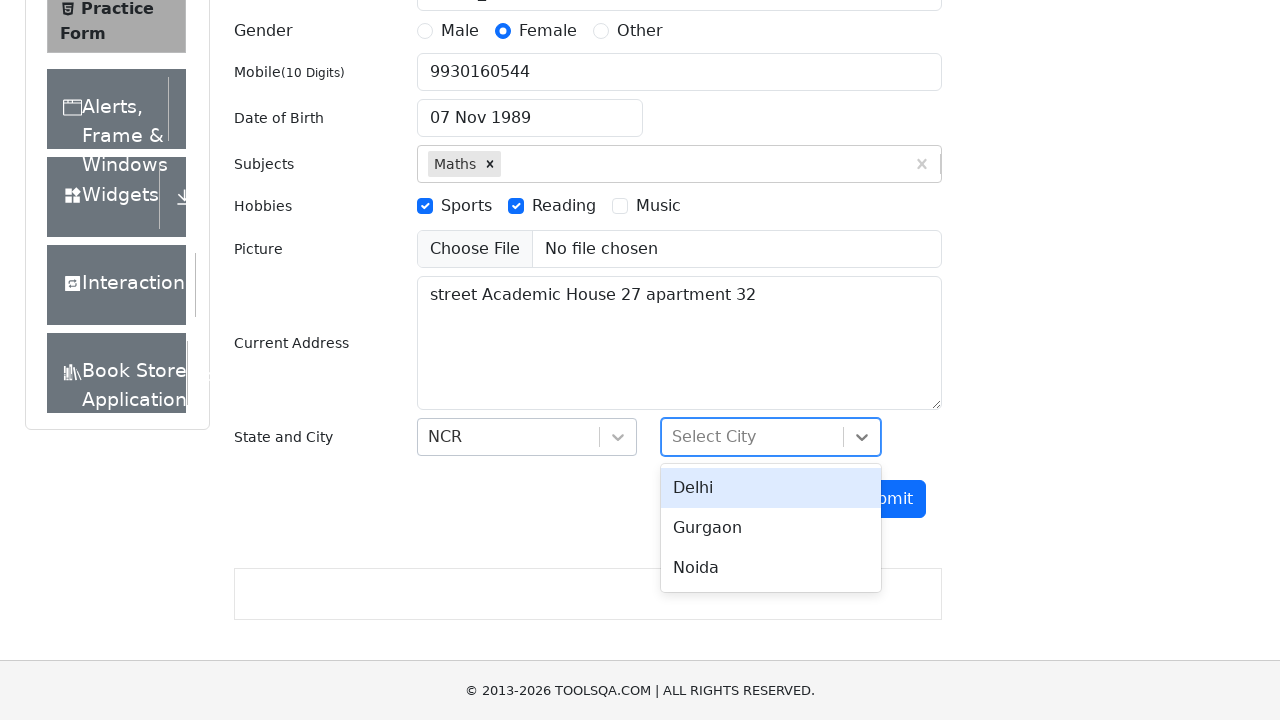

Selected city 'Delhi' at (771, 488) on div:text('Delhi')
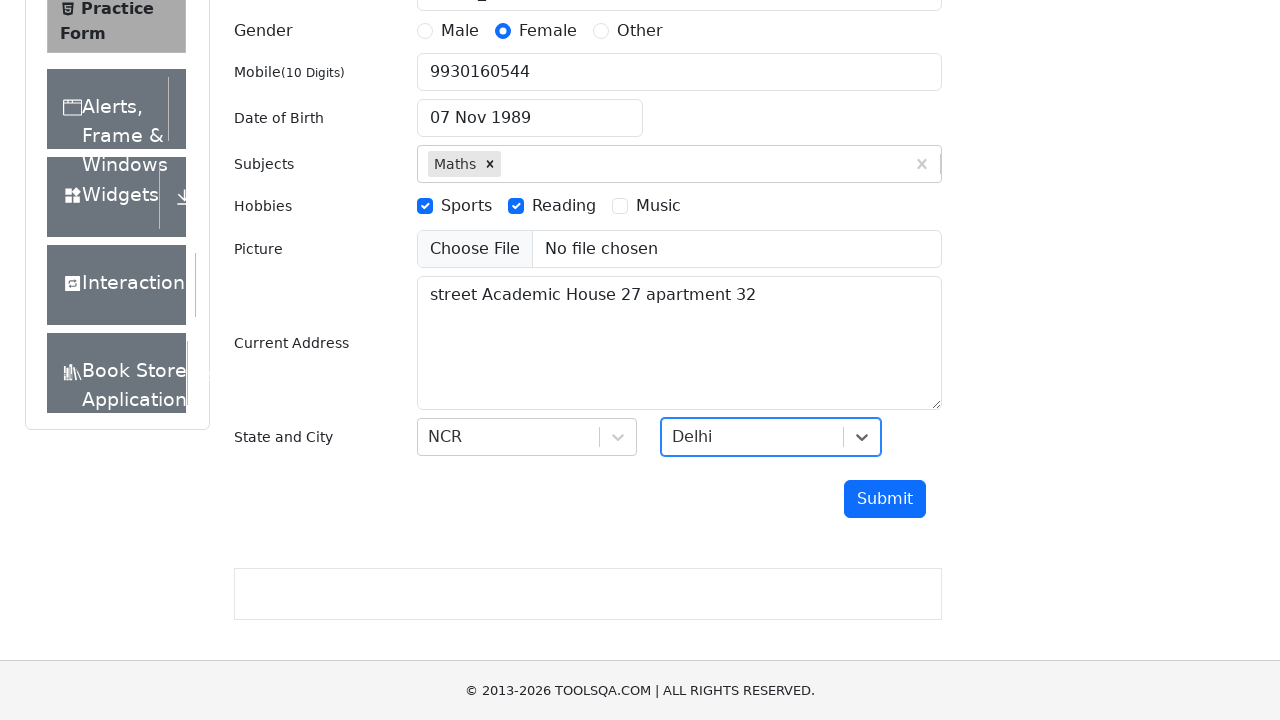

Clicked submit button to submit the form at (885, 499) on #submit
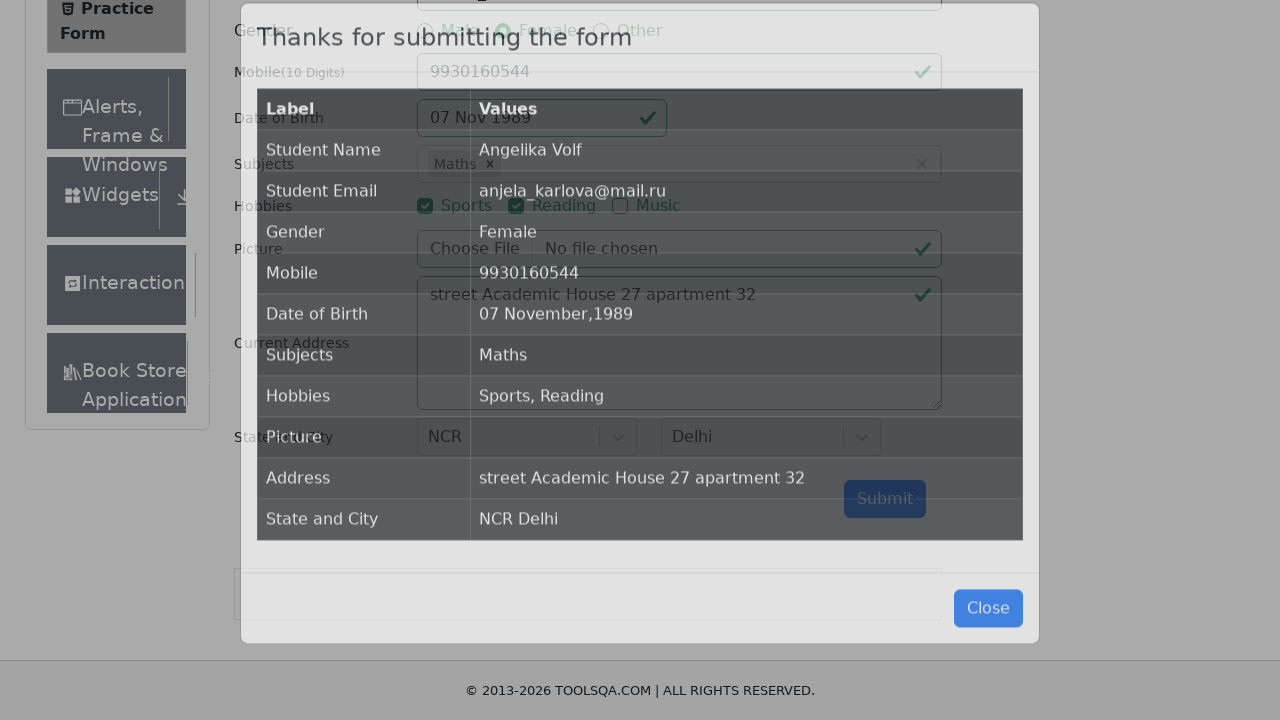

Confirmation modal appeared with submitted data
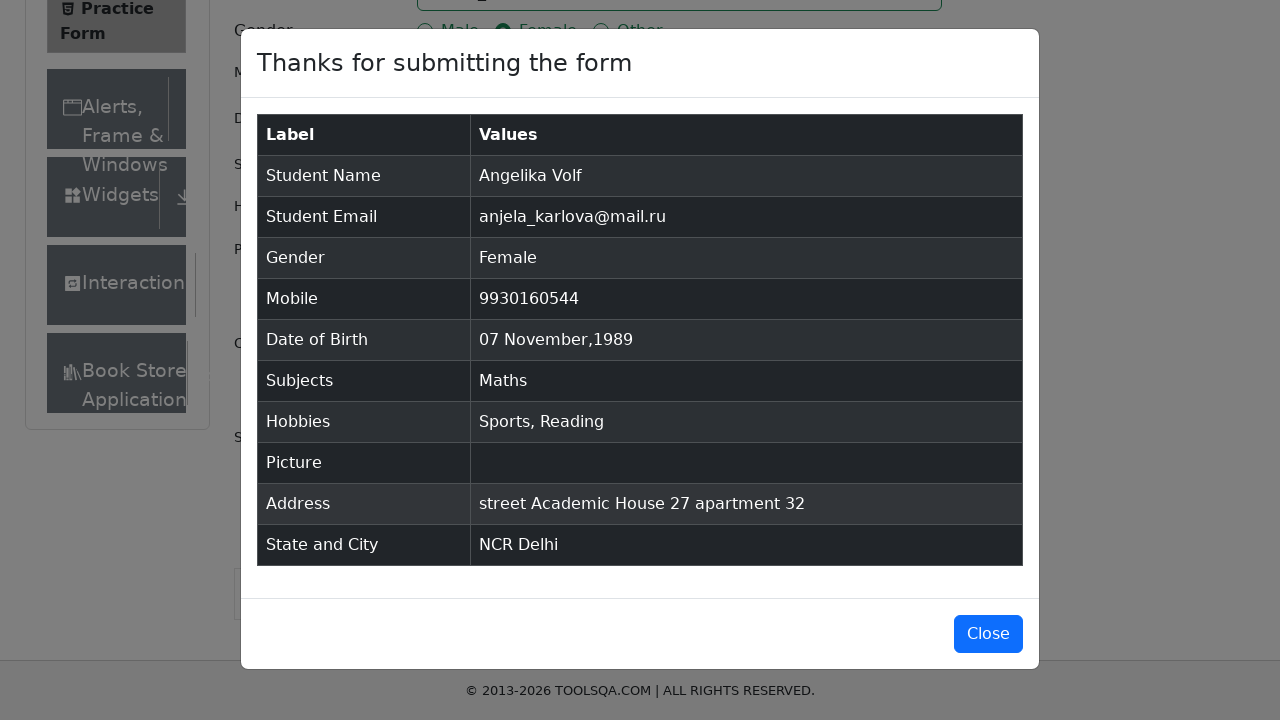

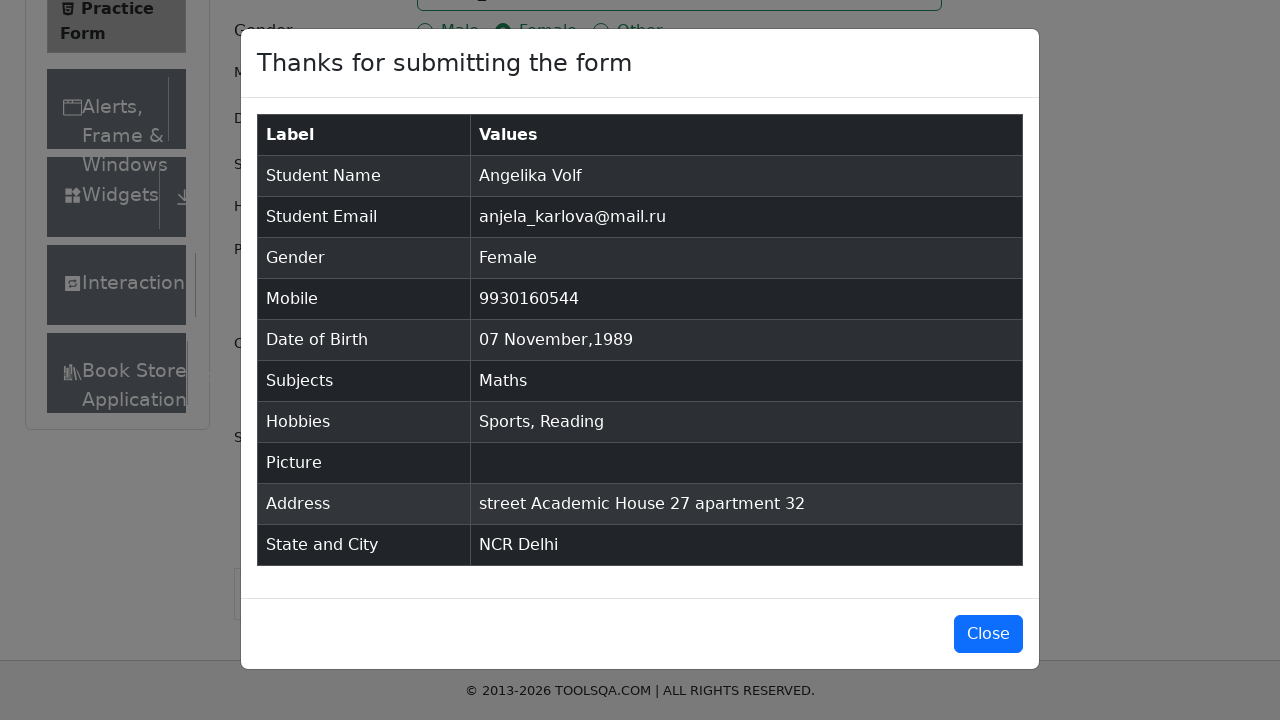